Tests canvas interaction by drawing a pattern on a signature pad using mouse movements - clicks on canvas, then performs a series of click-and-drag movements to draw a shape.

Starting URL: https://szimek.github.io/signature_pad/

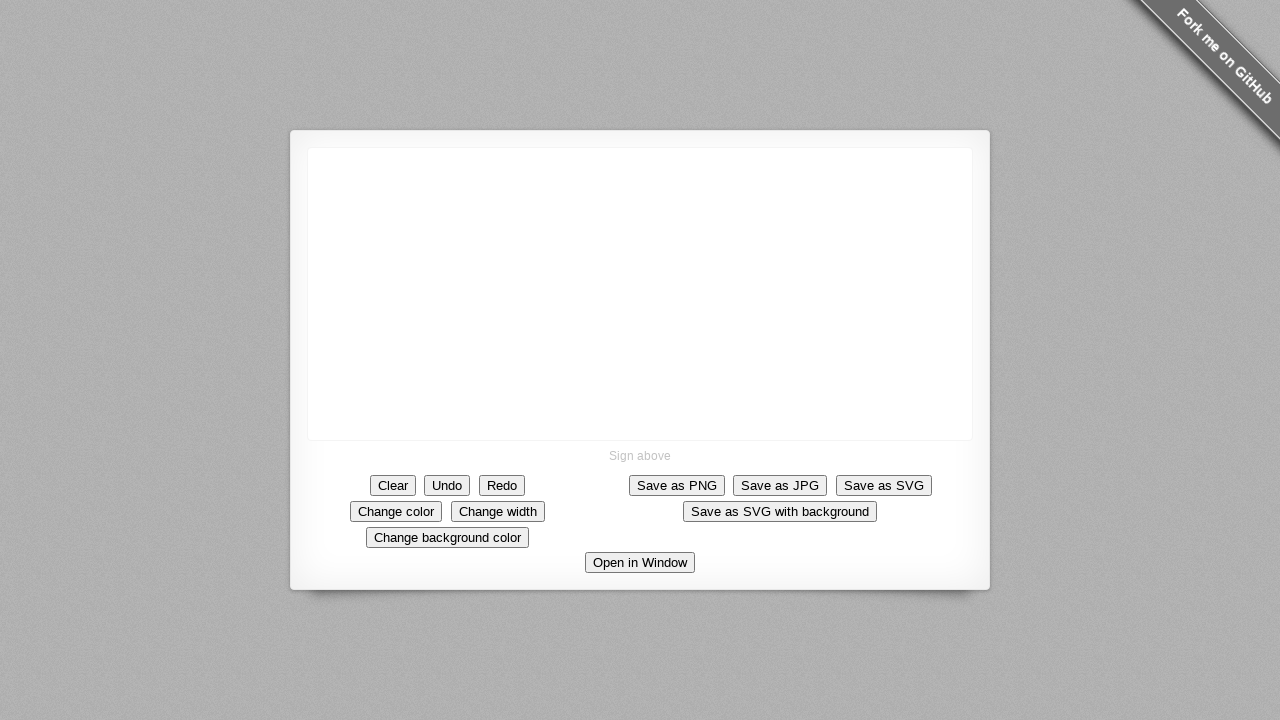

Canvas element loaded and ready
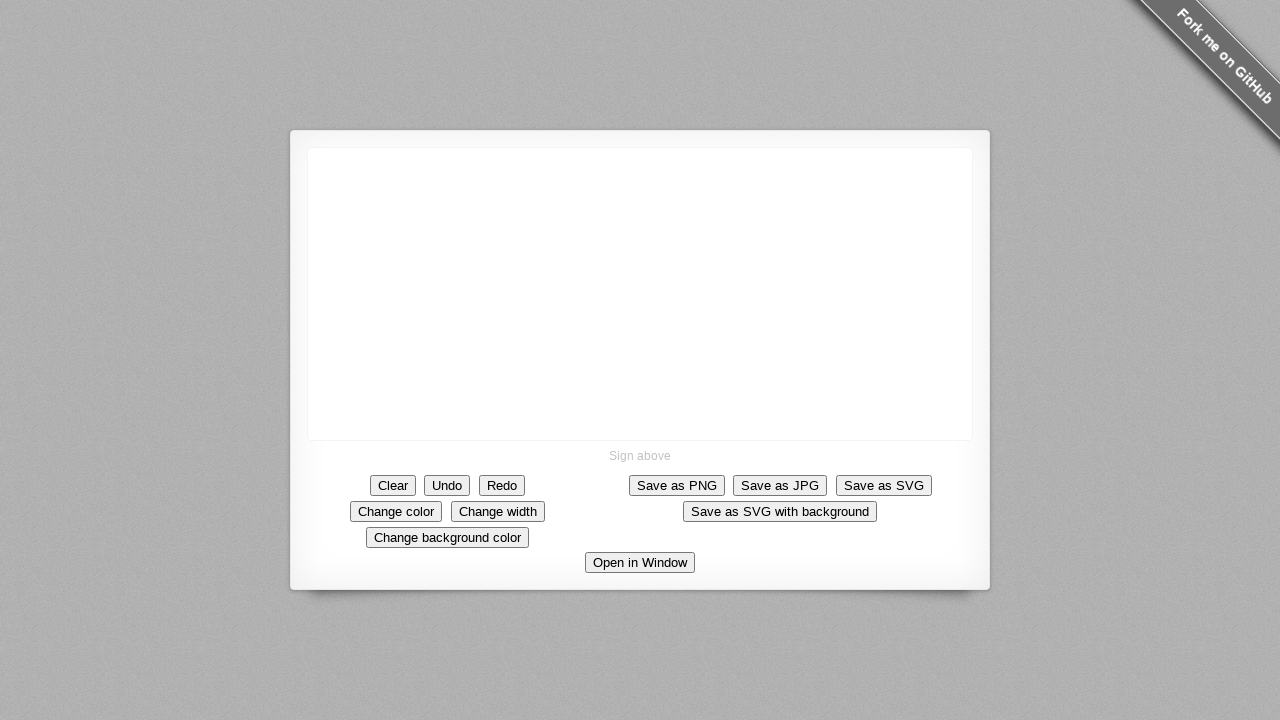

Calculated canvas center coordinates
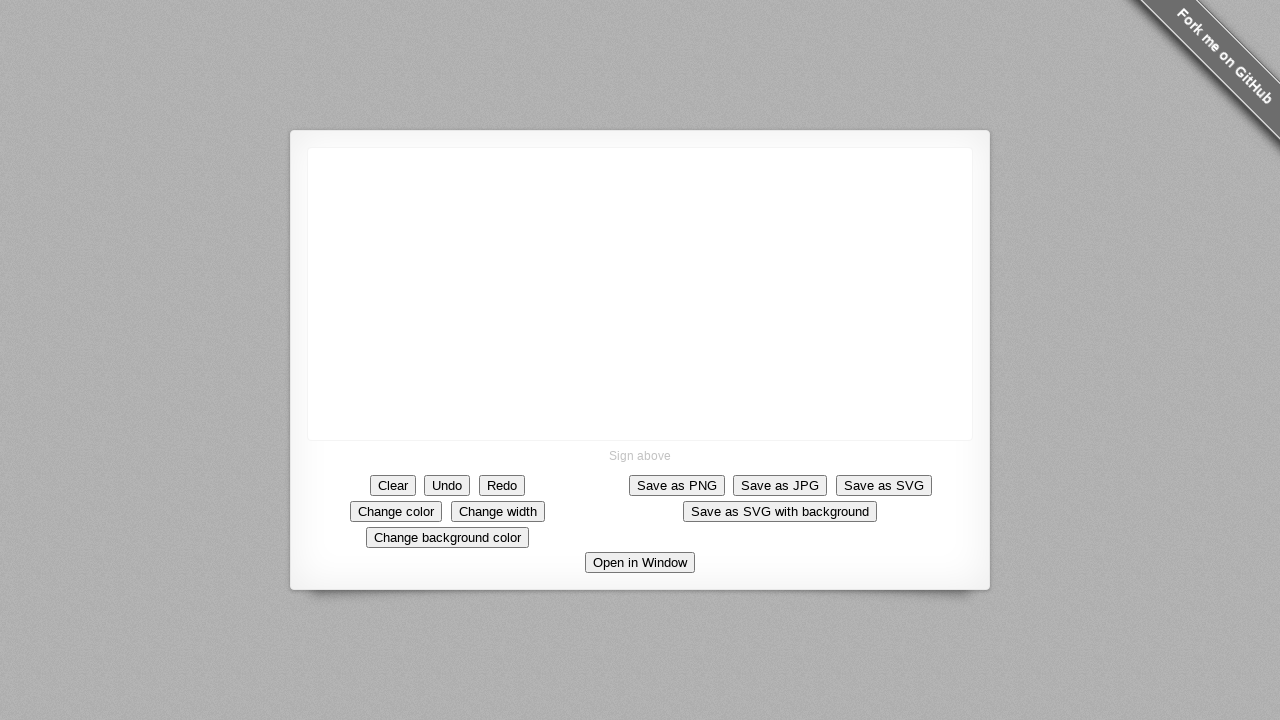

Clicked on canvas to focus at (640, 294) on canvas >> nth=0
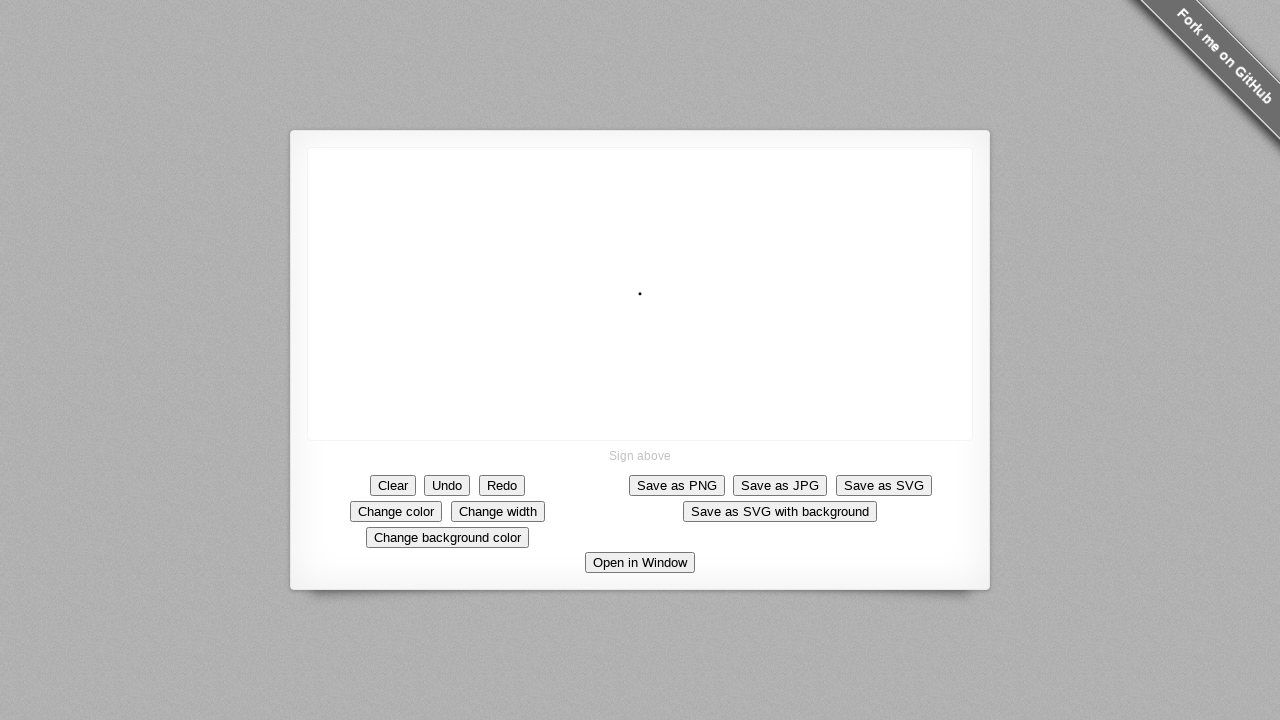

Moved mouse to starting position on canvas at (648, 302)
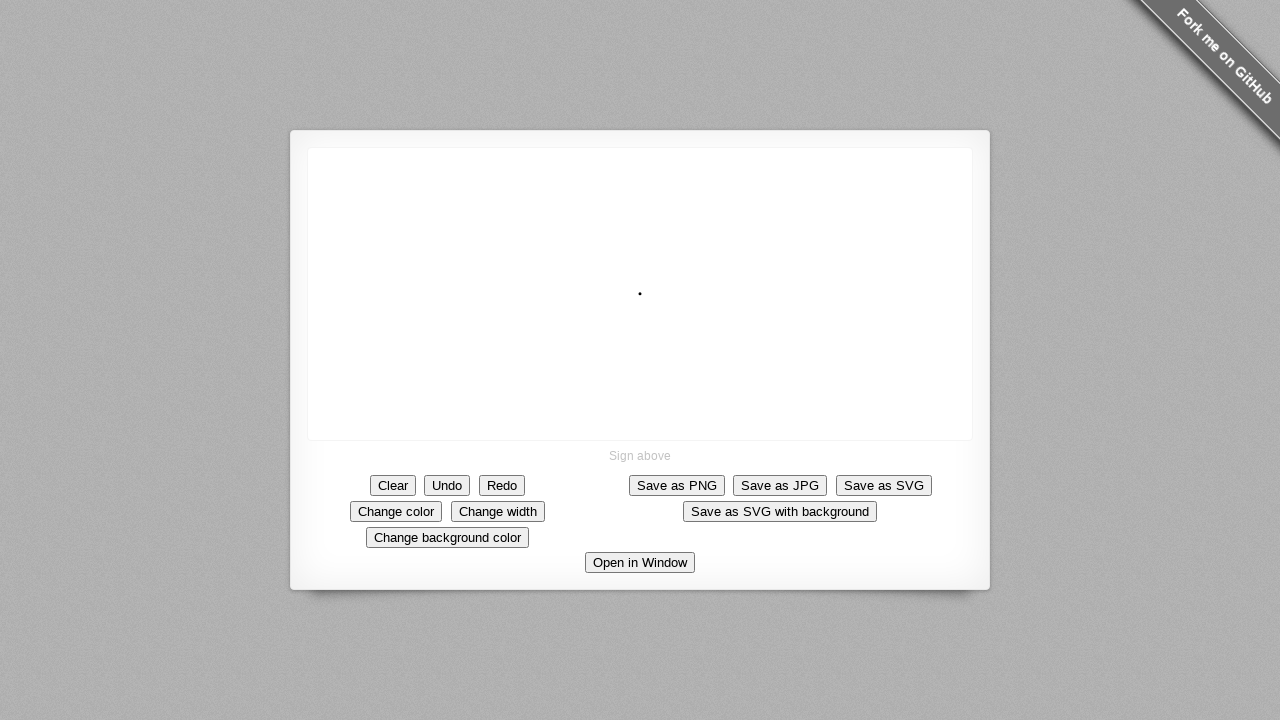

Pressed mouse button down to begin drawing at (648, 302)
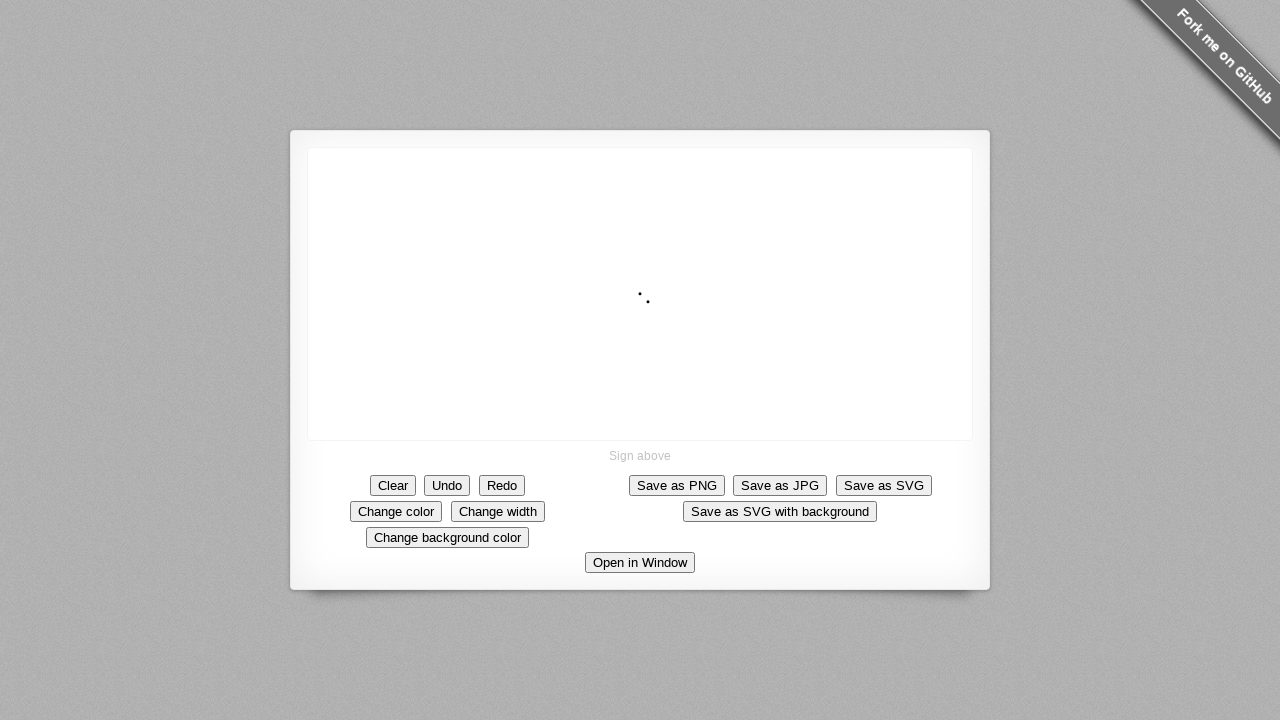

Dragged mouse to first corner of diamond pattern (bottom-right) at (768, 422)
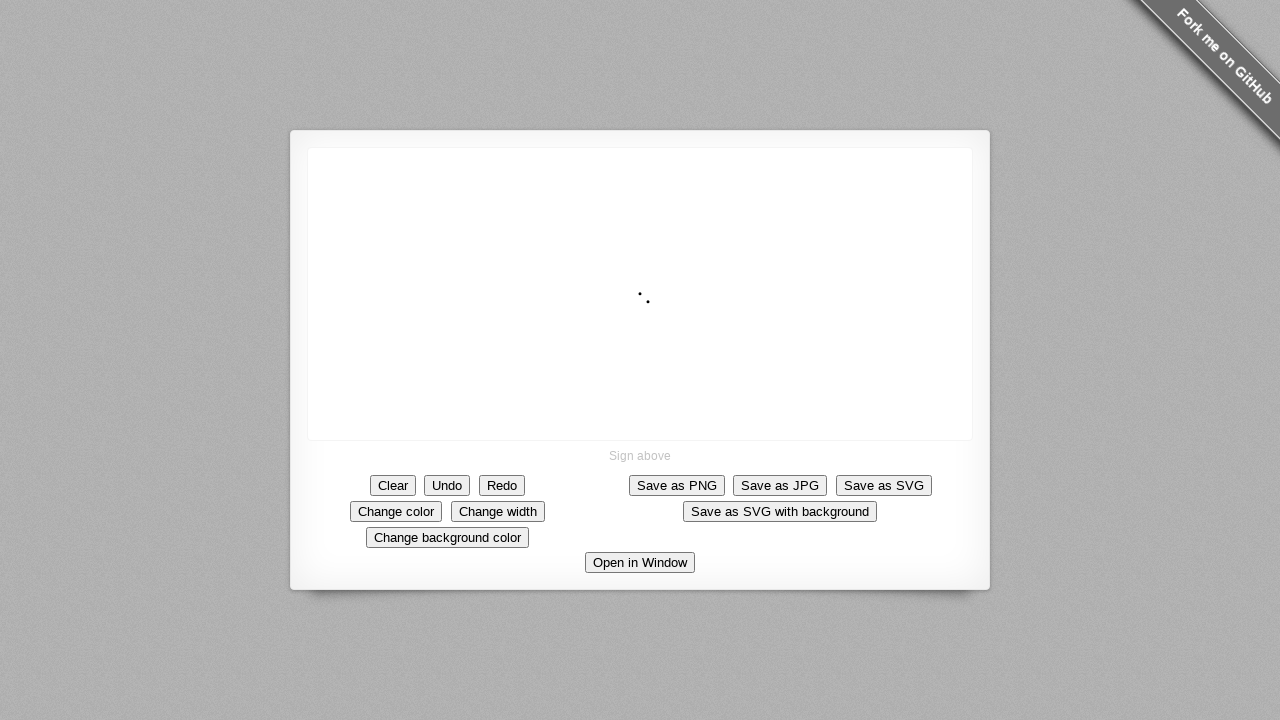

Dragged mouse to second corner of diamond pattern (bottom) at (648, 542)
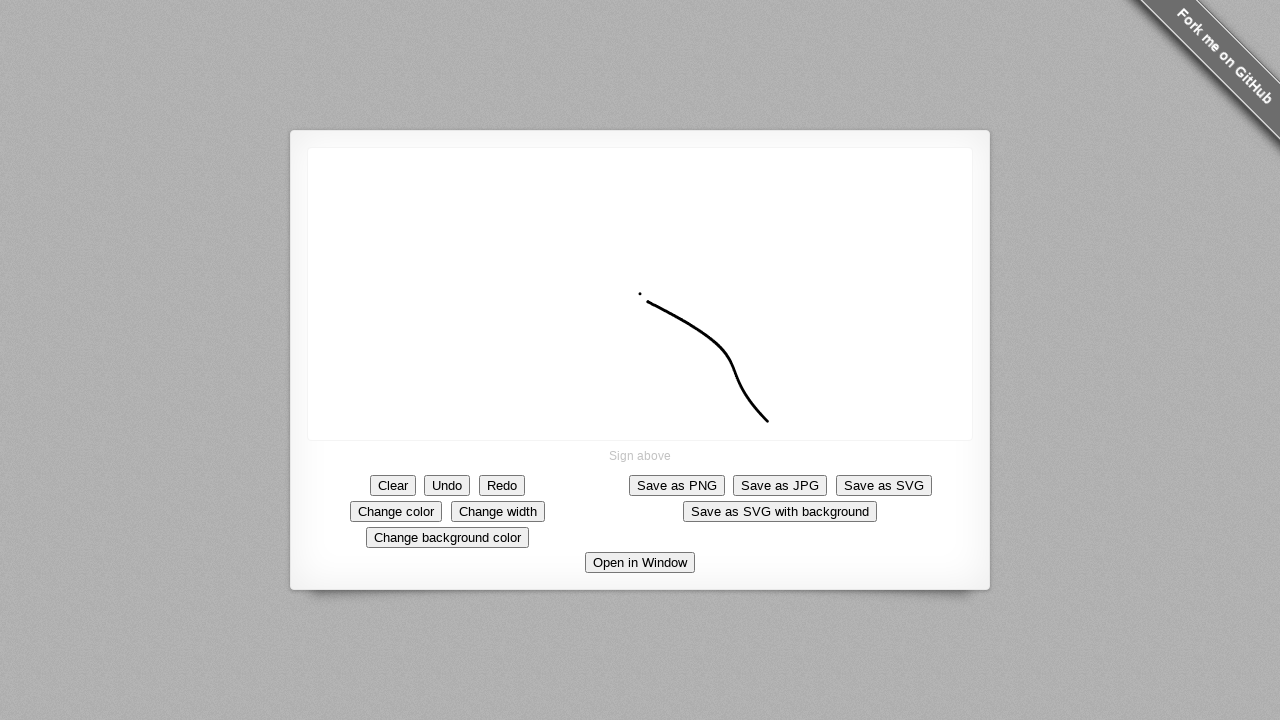

Dragged mouse to third corner of diamond pattern (bottom-left) at (528, 422)
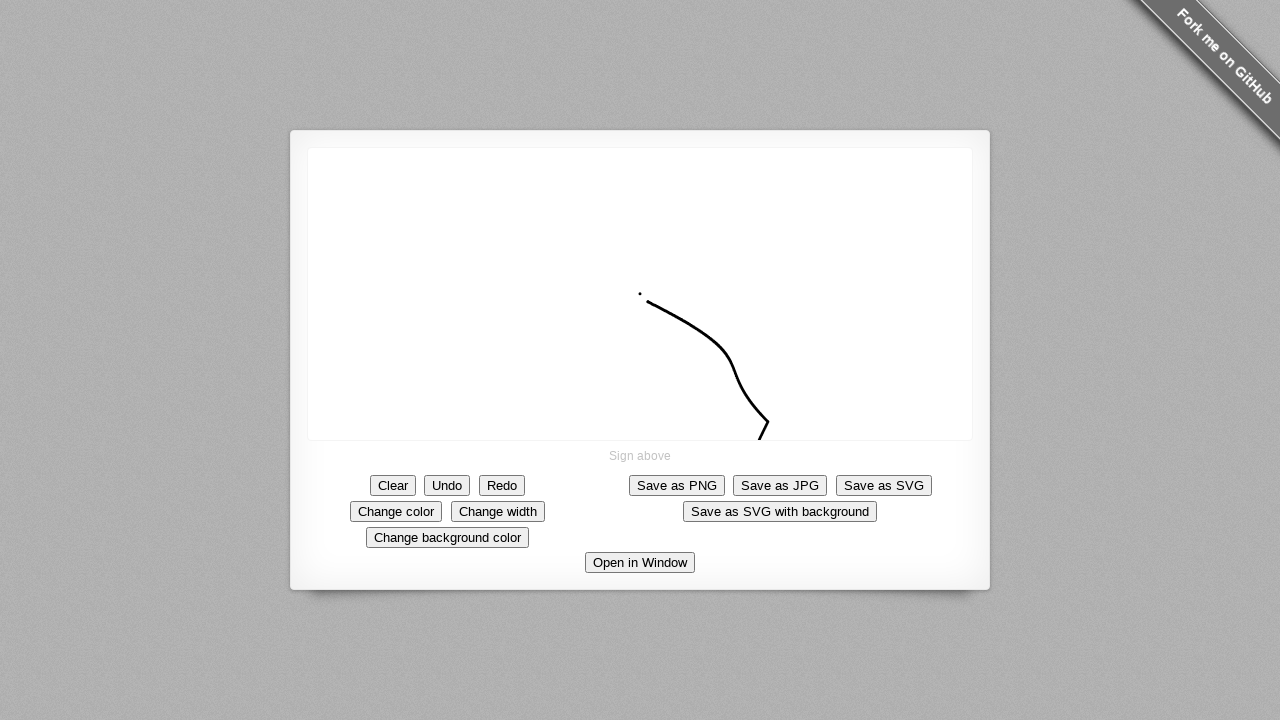

Dragged mouse to final position to complete diamond shape at (536, 430)
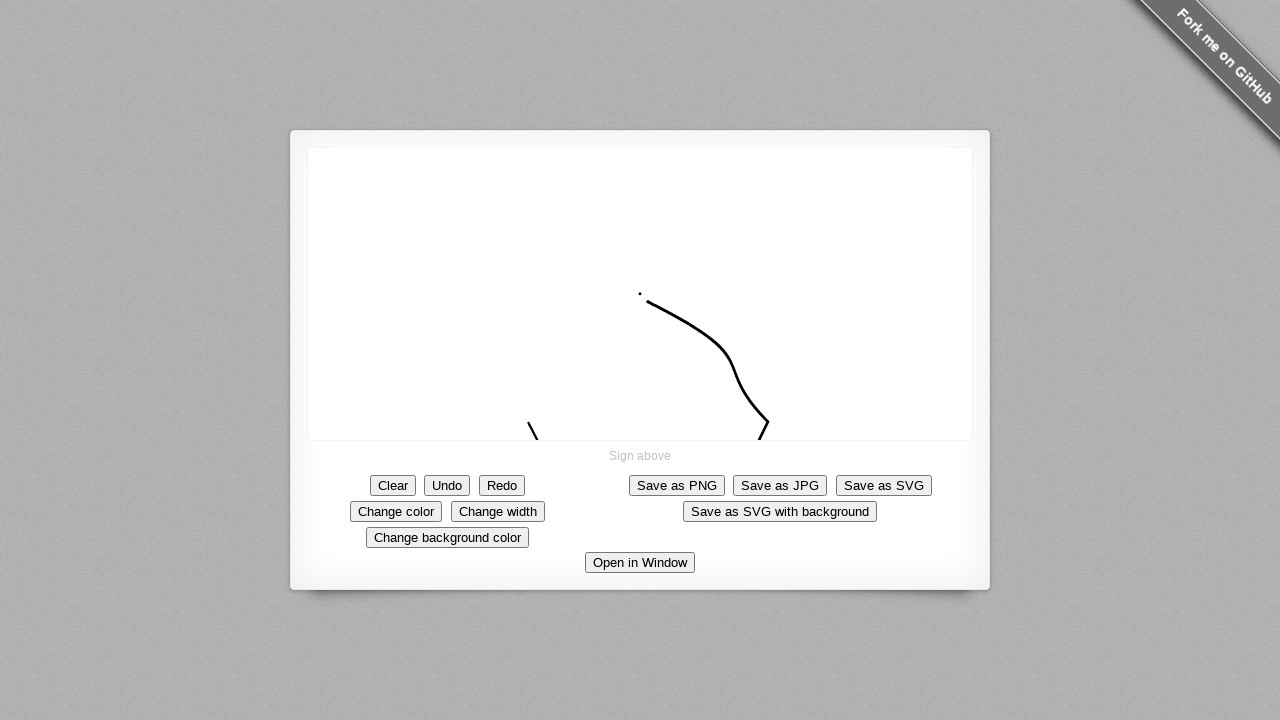

Released mouse button to finish drawing at (536, 430)
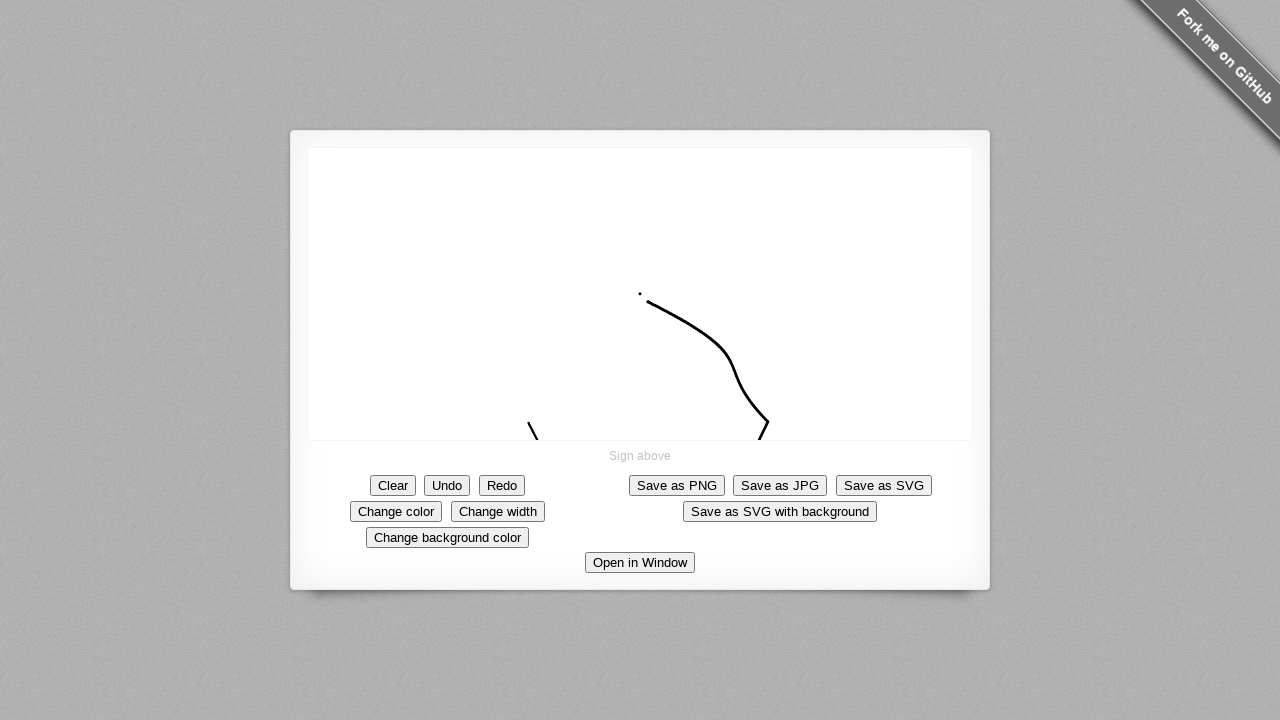

Waited 1 second for drawing to render on signature pad
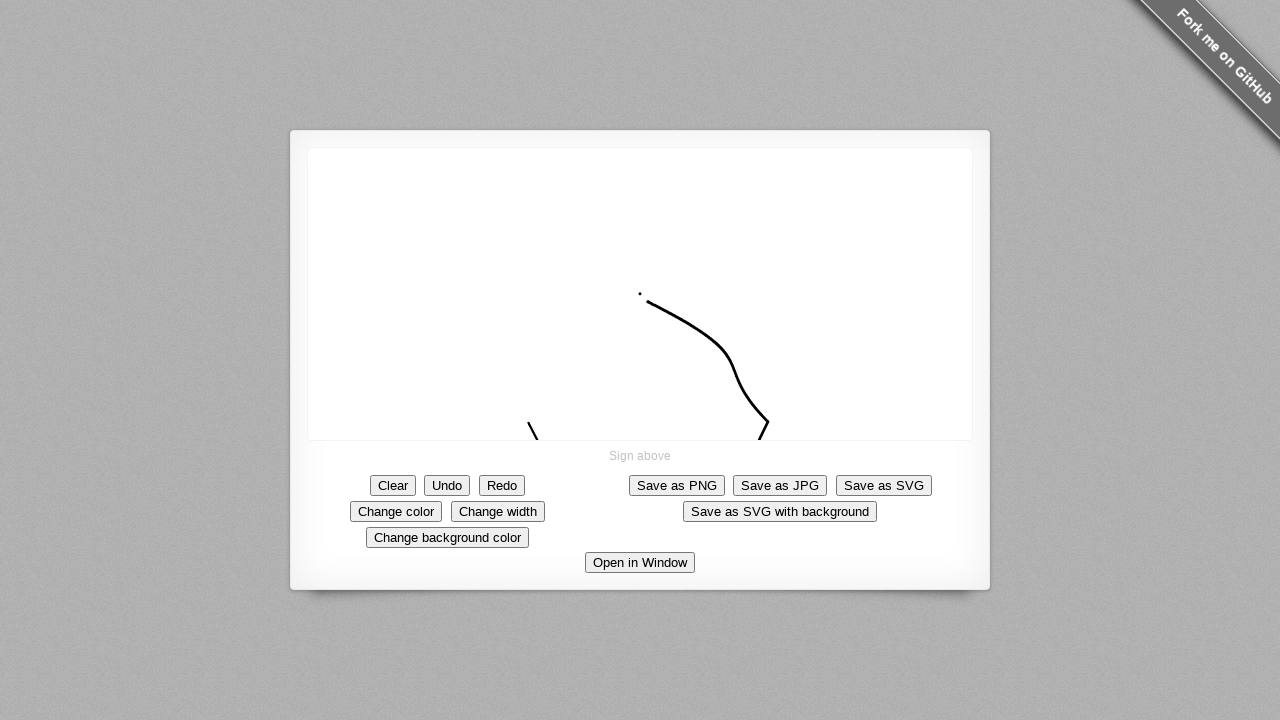

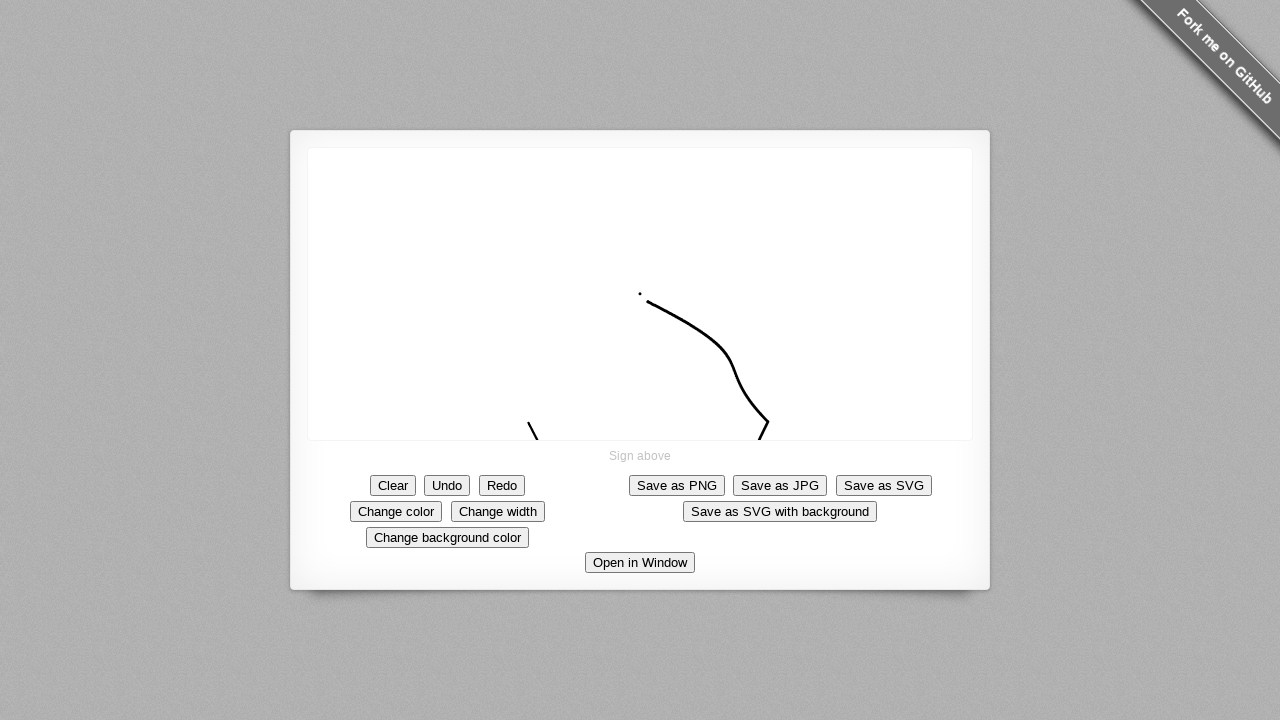